Tests dropdown selection functionality for both single and multi-select dropdowns

Starting URL: https://www.lambdatest.com/selenium-playground/select-dropdown-demo

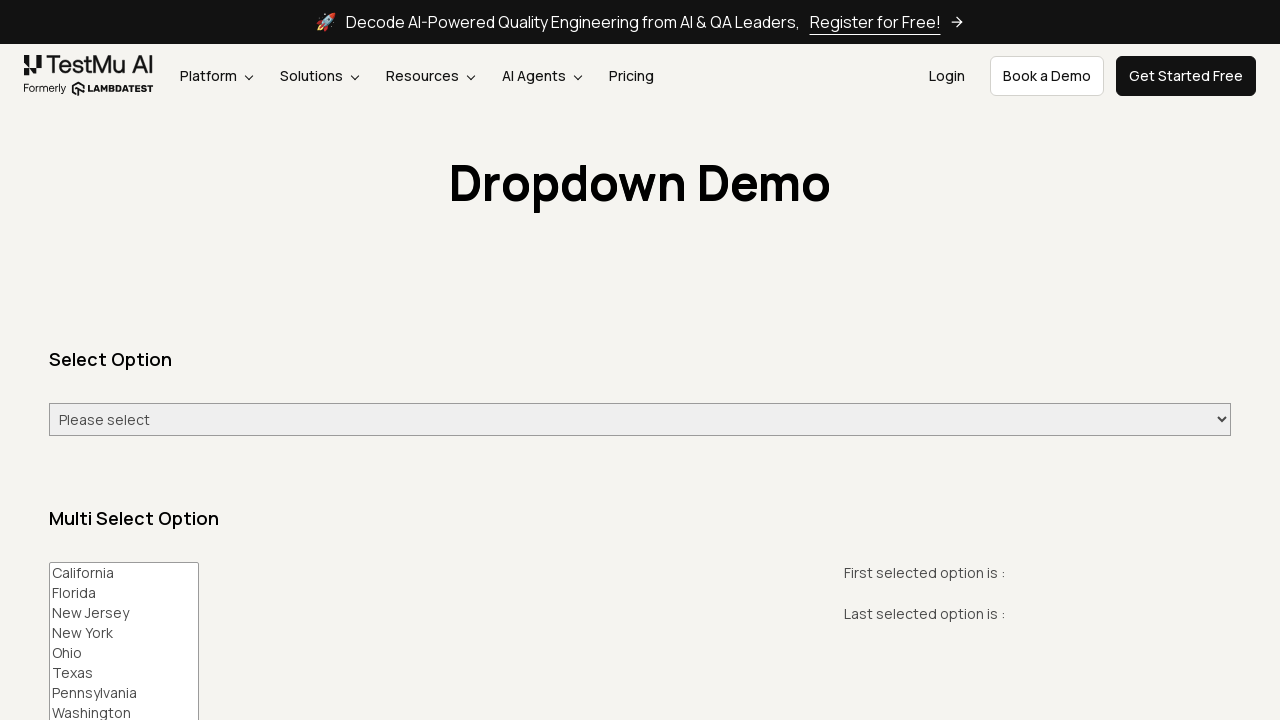

Navigated to select dropdown demo page
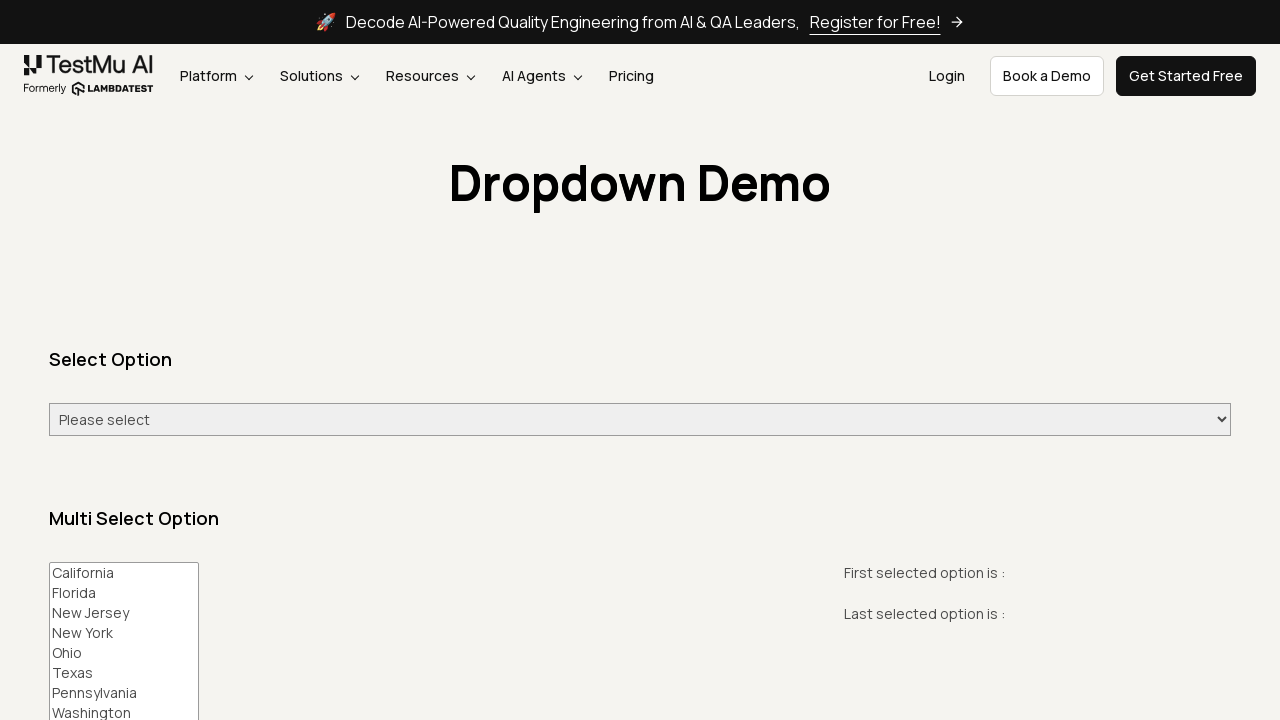

Selected 'Sunday' from single select dropdown on #select-demo
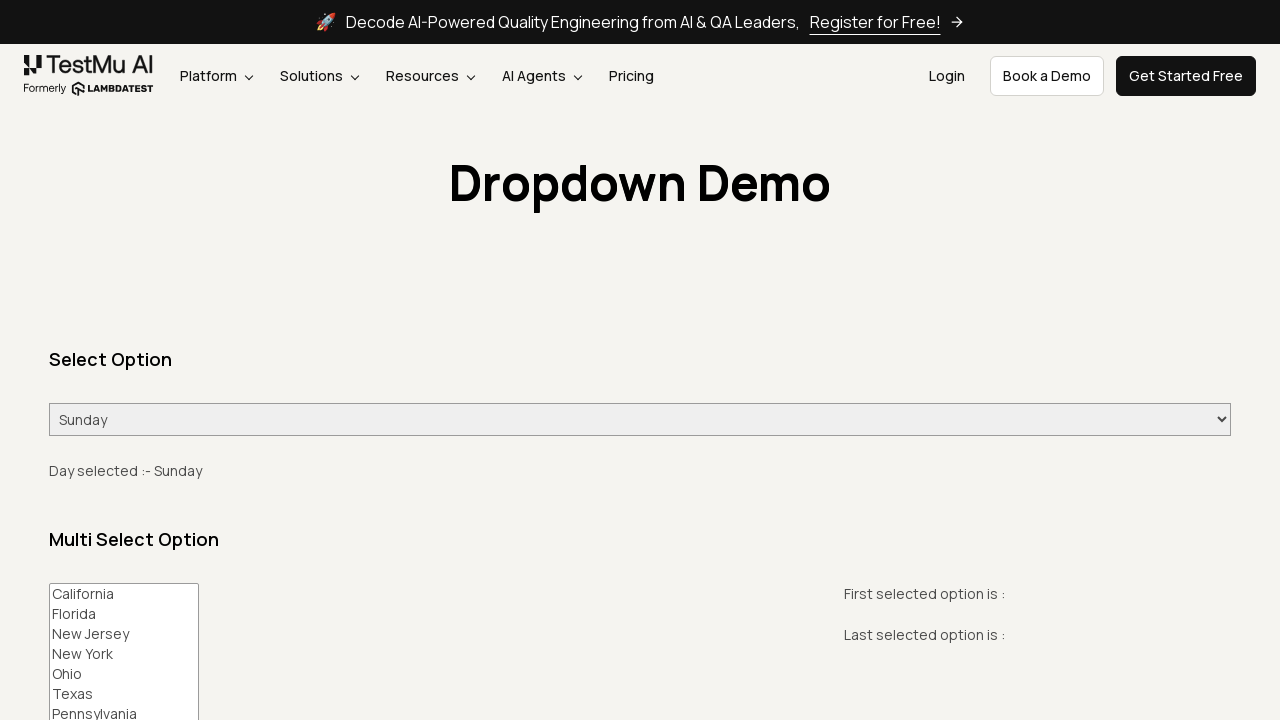

Selected multiple options (California, Florida, Washington) from multi-select dropdown on #multi-select
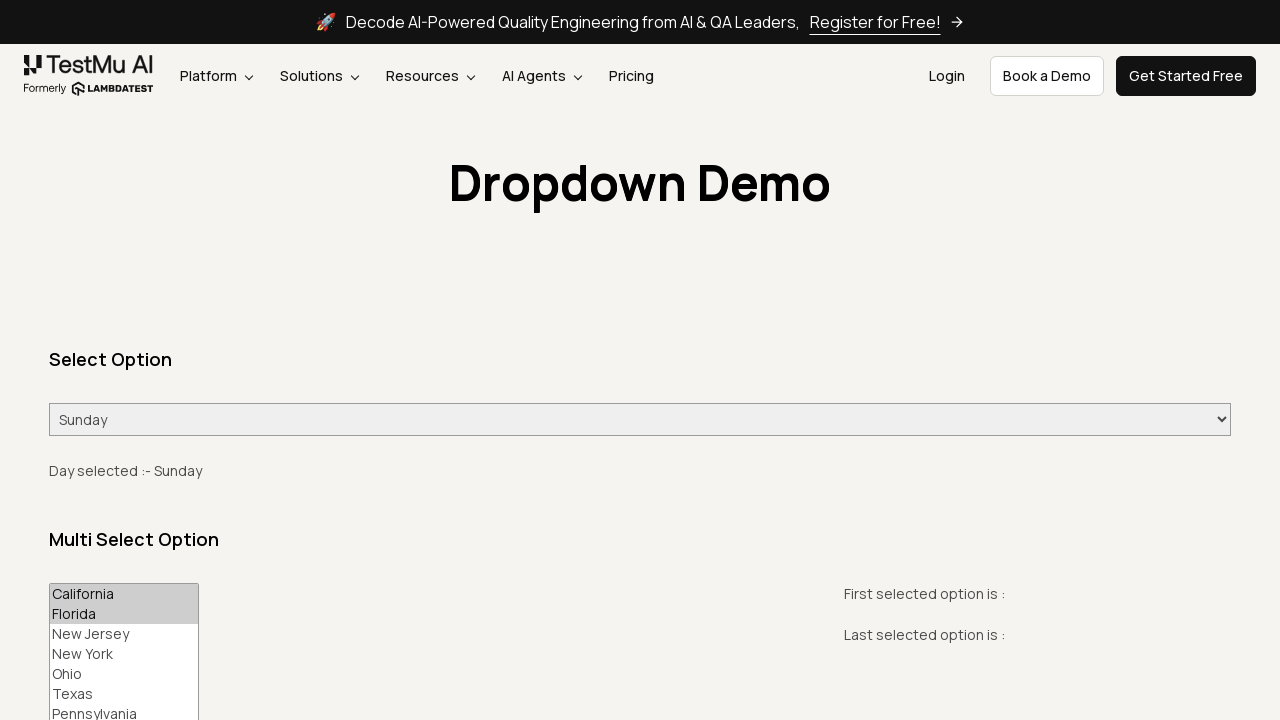

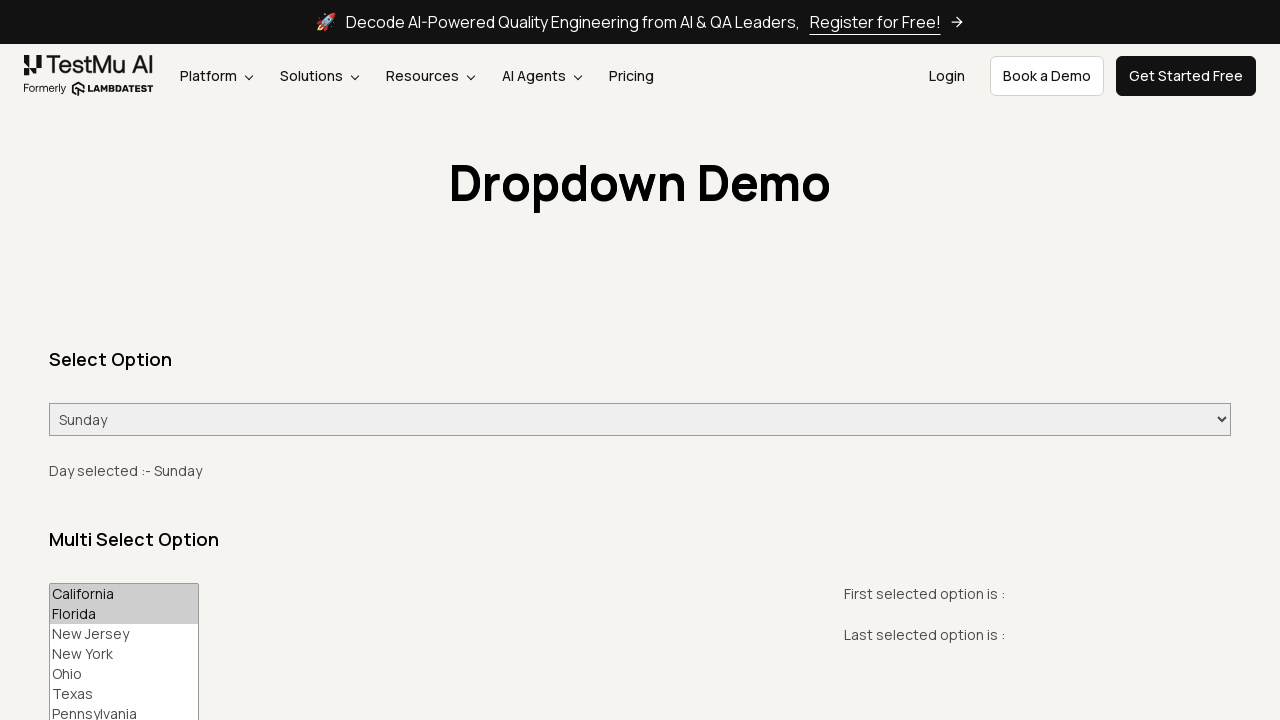